Tests the calculator by clicking 8, plus operation, 2, equals, and verifying the result is 10

Starting URL: https://www.calculator.net/

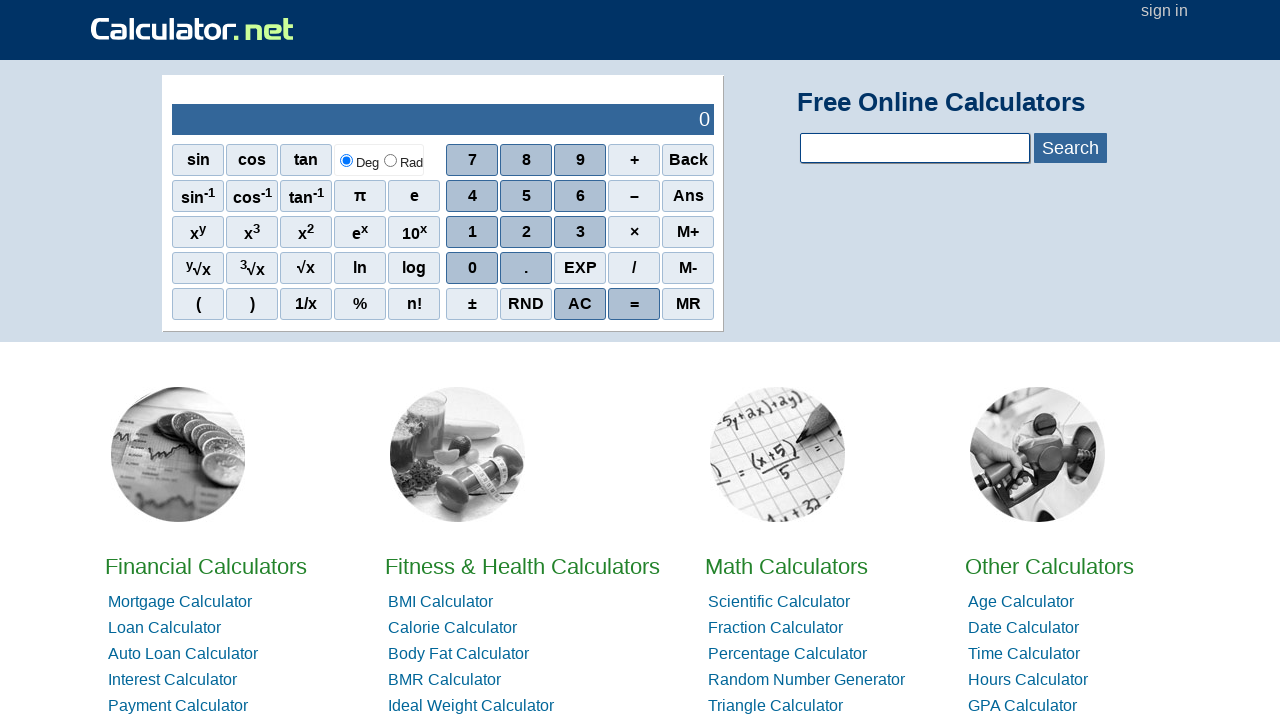

Clicked number 8 on calculator at (526, 160) on xpath=//span[@onclick='r(8)']
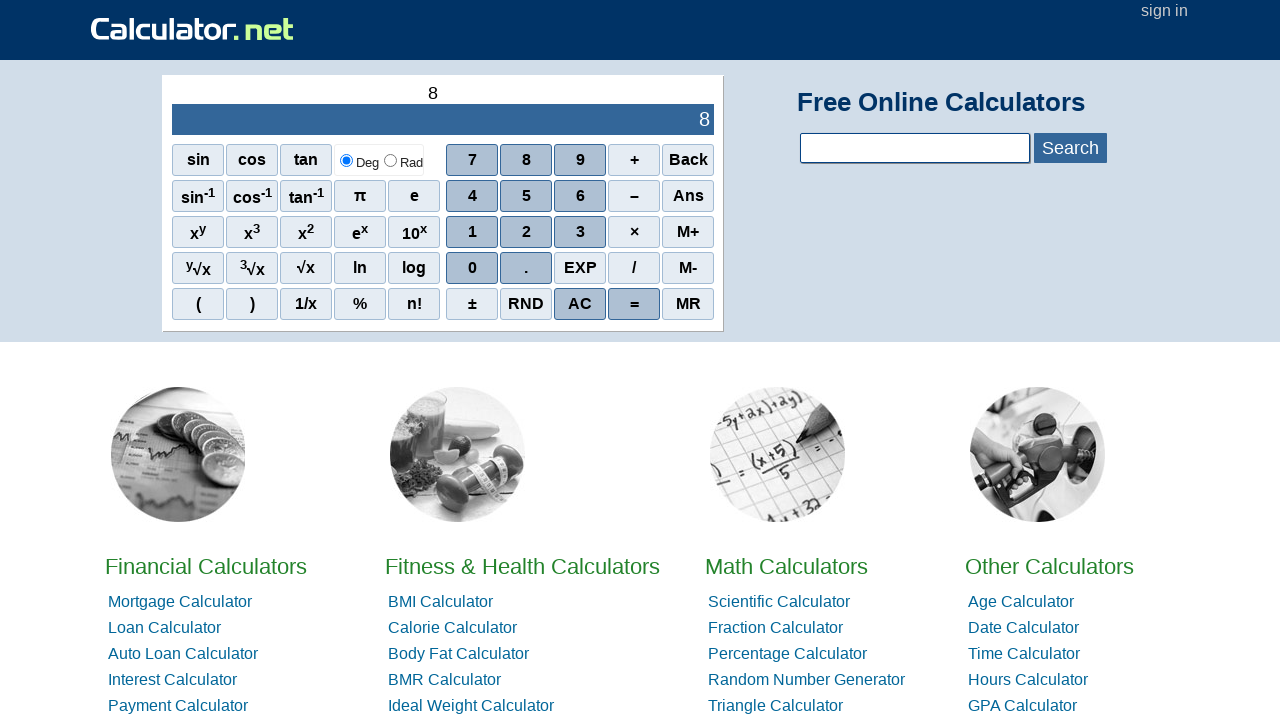

Clicked plus operation at (634, 160) on //span[@onclick="r('+')"]
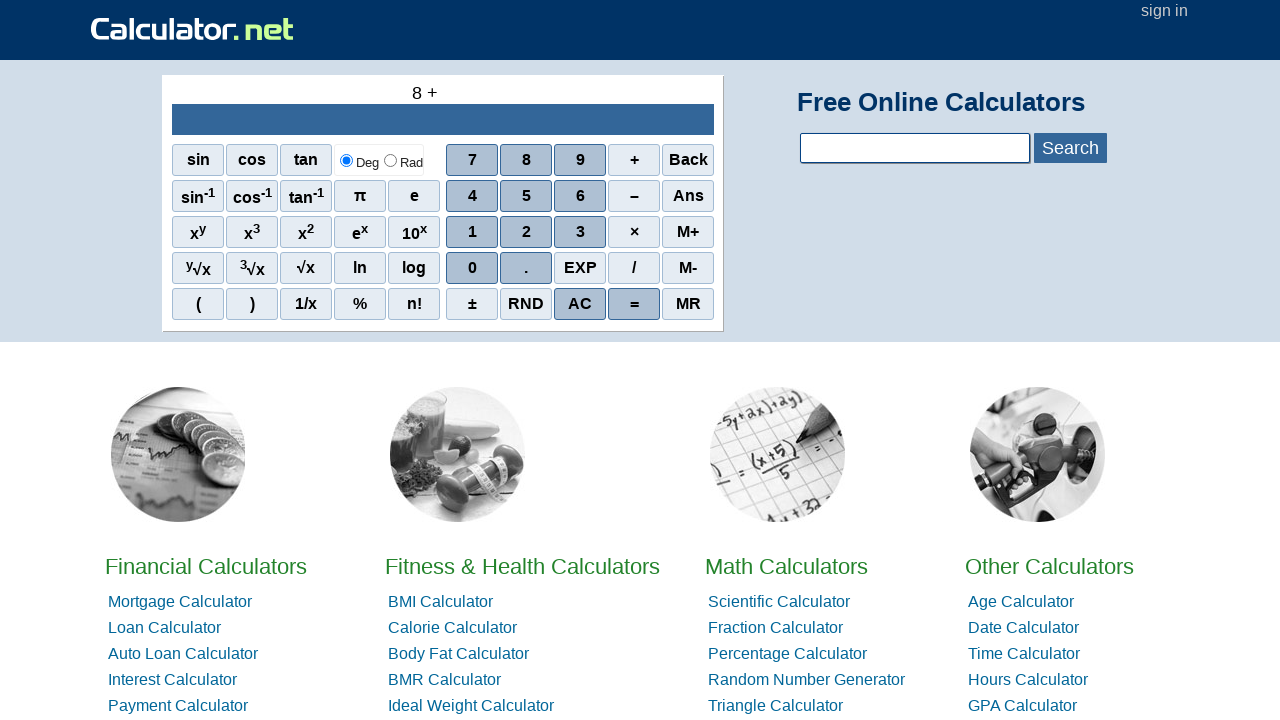

Clicked number 2 on calculator at (526, 232) on xpath=//span[@onclick='r(2)']
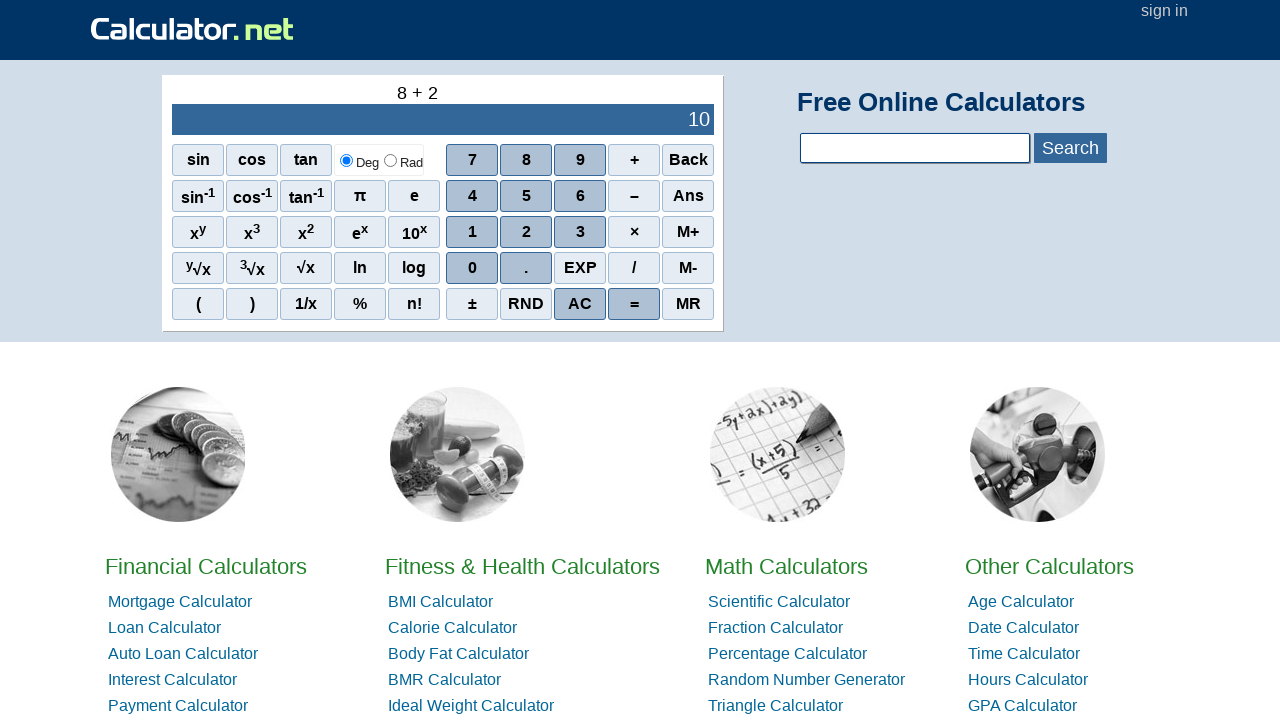

Clicked equals button at (634, 304) on //span[@onclick="r('=')"]
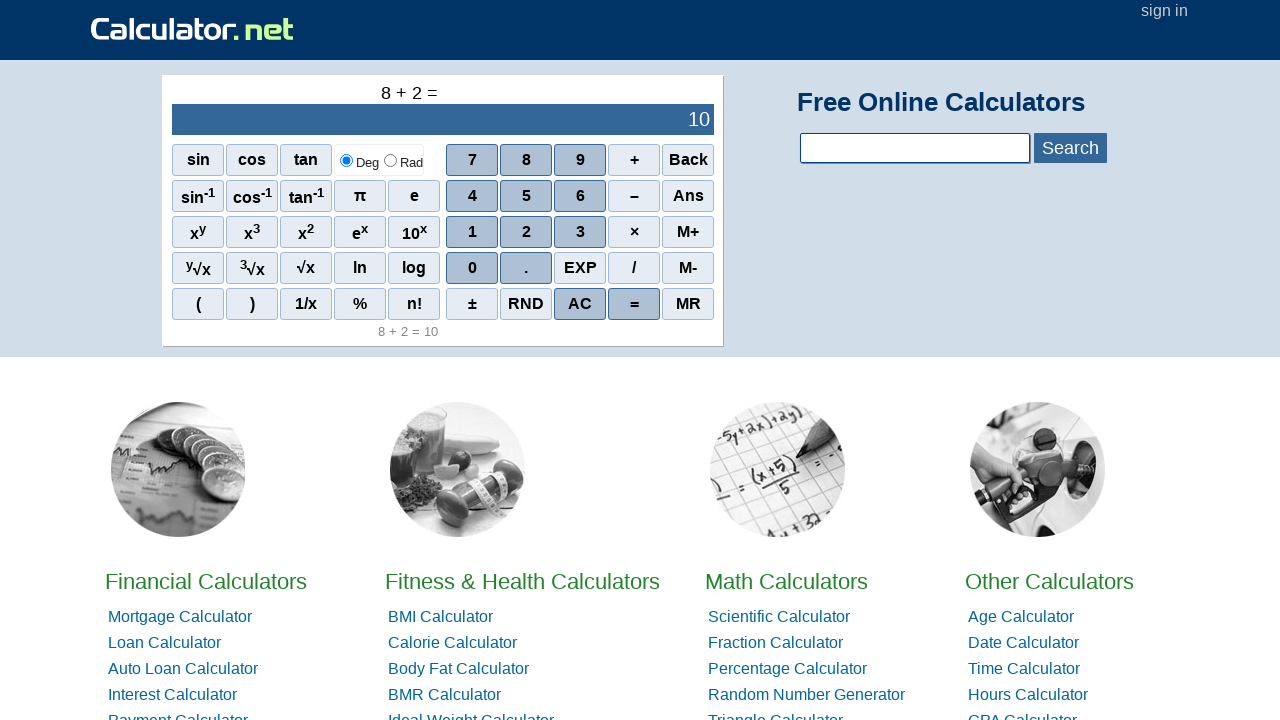

Result display loaded - verified 8 + 2 = 10
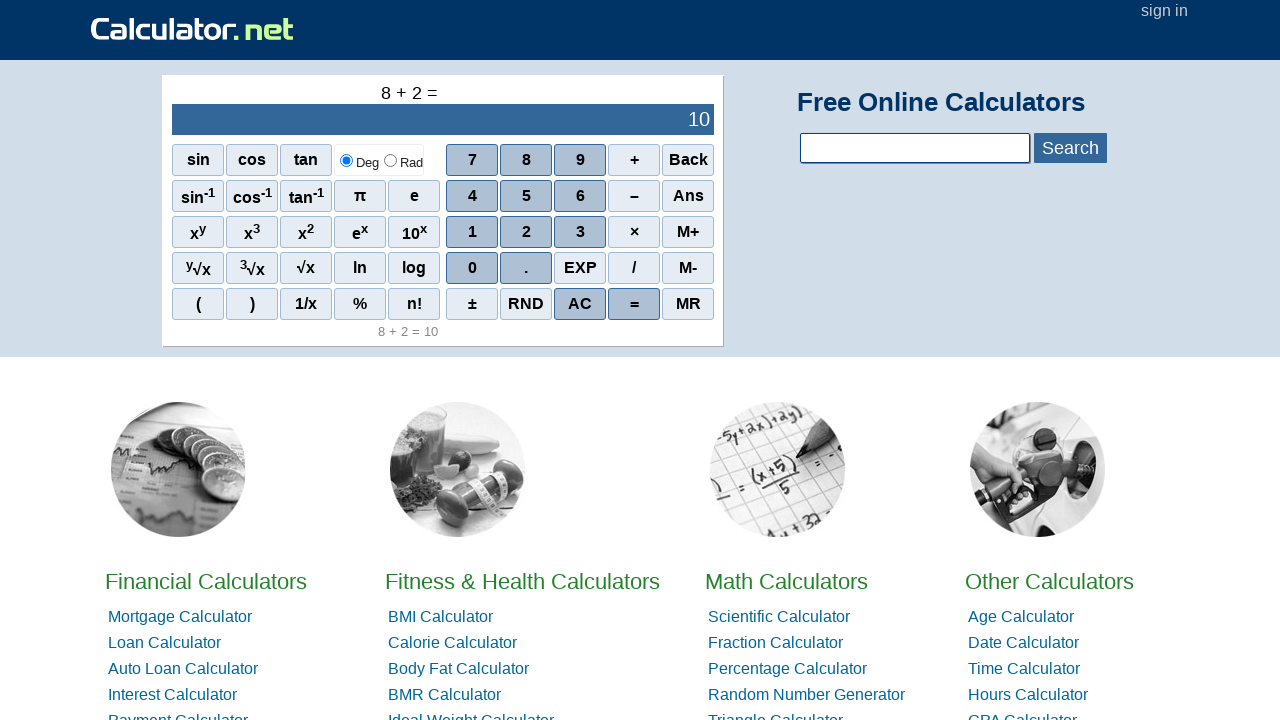

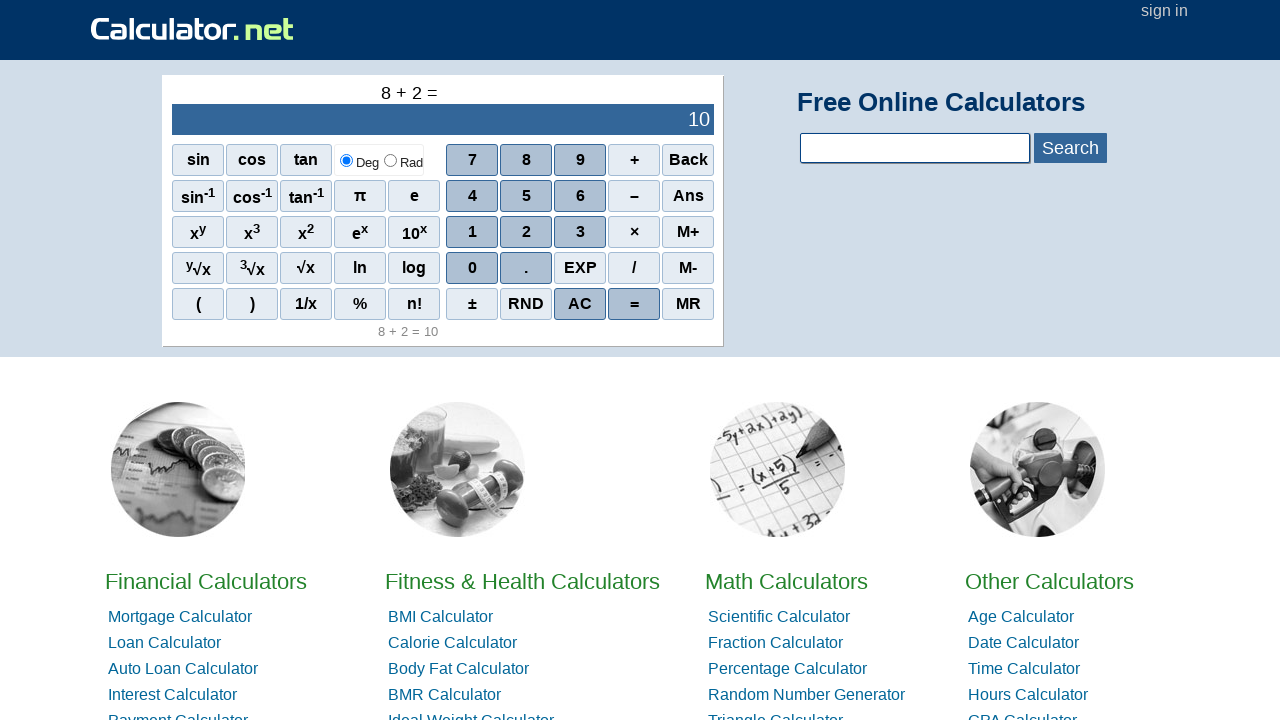